Tests the ICD-10 WHO browser search functionality by opening advanced search, enabling definition search, entering a medical term, and submitting the search

Starting URL: https://icd.who.int/browse10/2019/en

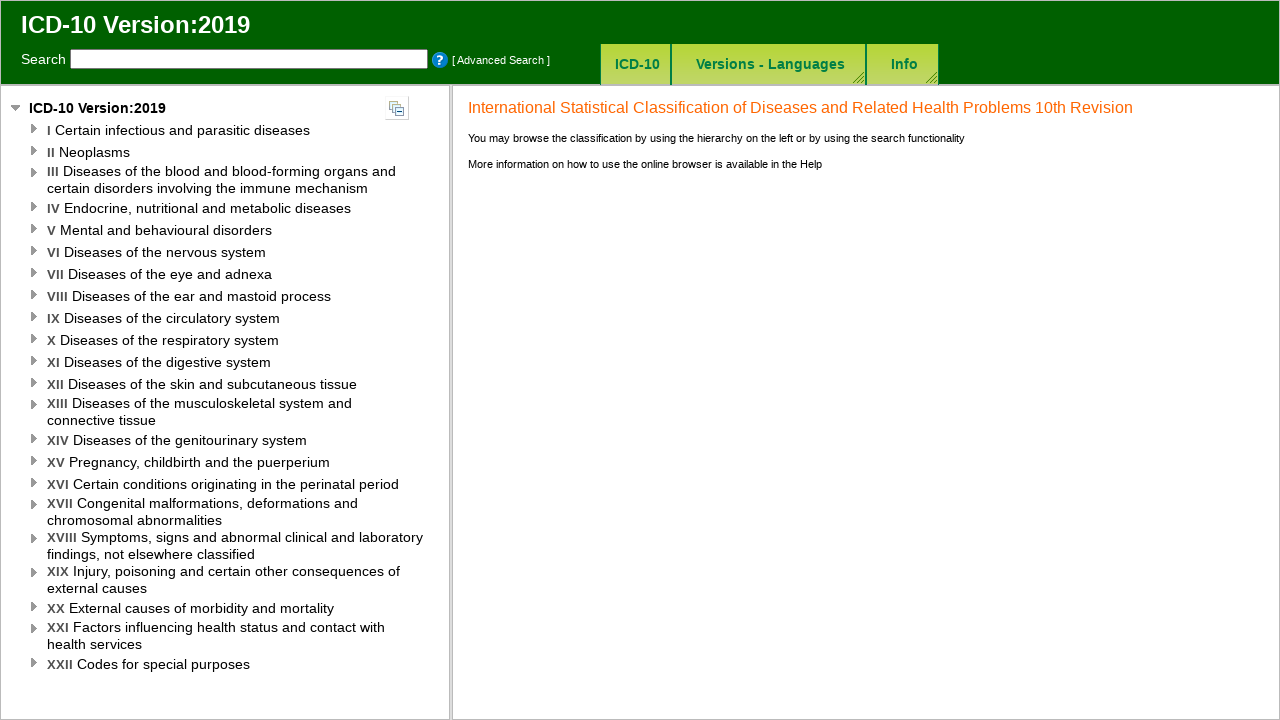

Clicked Advanced Search button at (501, 60) on xpath=//*[@id="advancedSearchButton"]
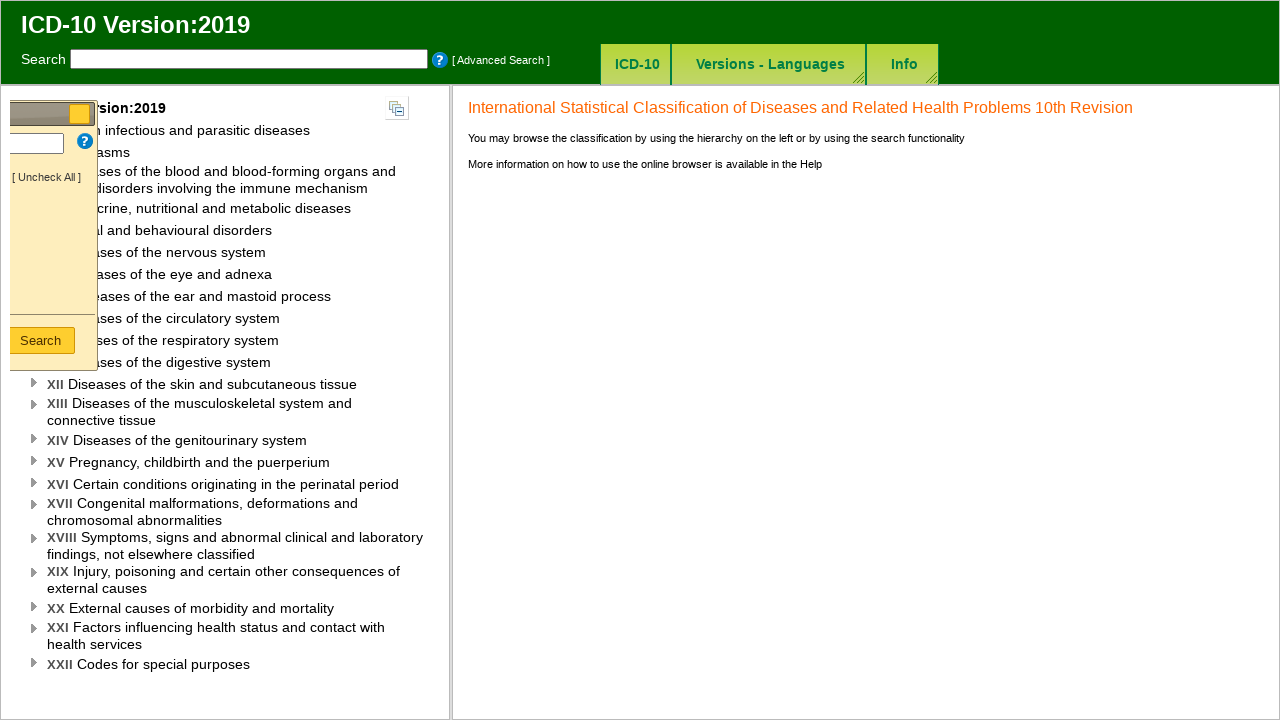

Search Definition checkbox loaded
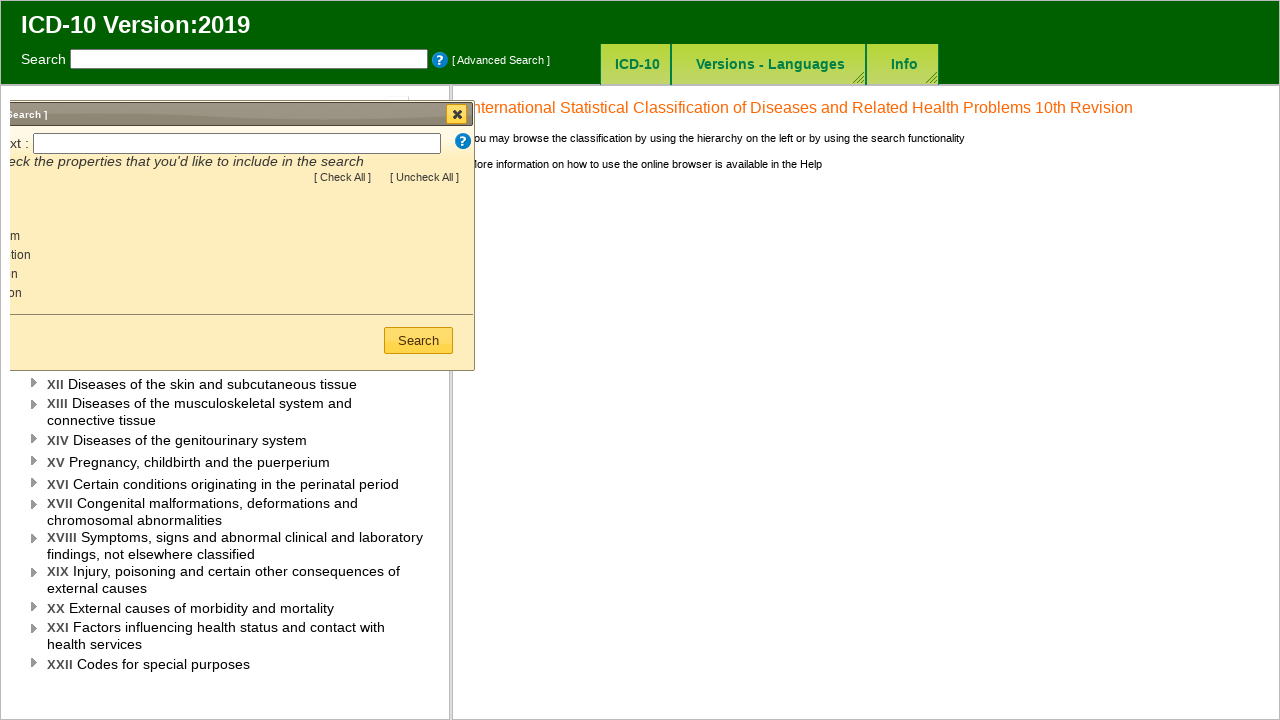

Enabled Search Definition checkbox at (37, 252) on xpath=//*[@id="Search_Definition"]
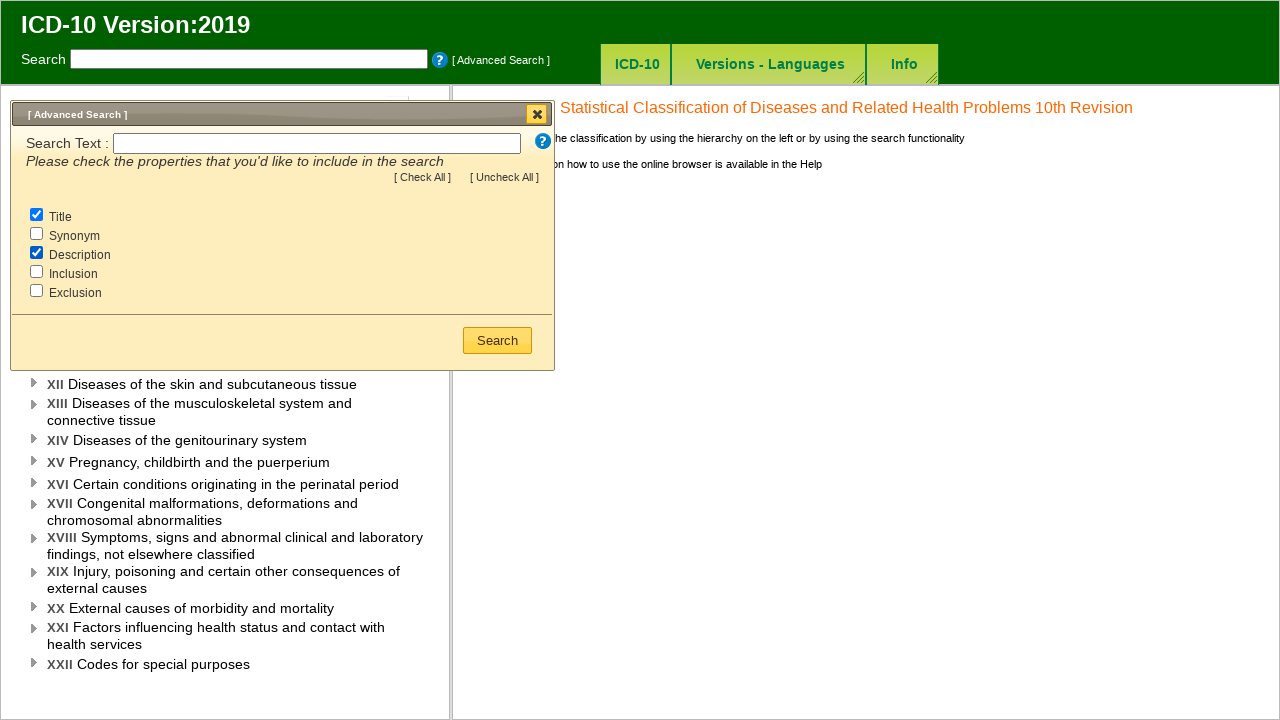

Entered 'Cholera' in search text field on //*[@id="SearchText"]
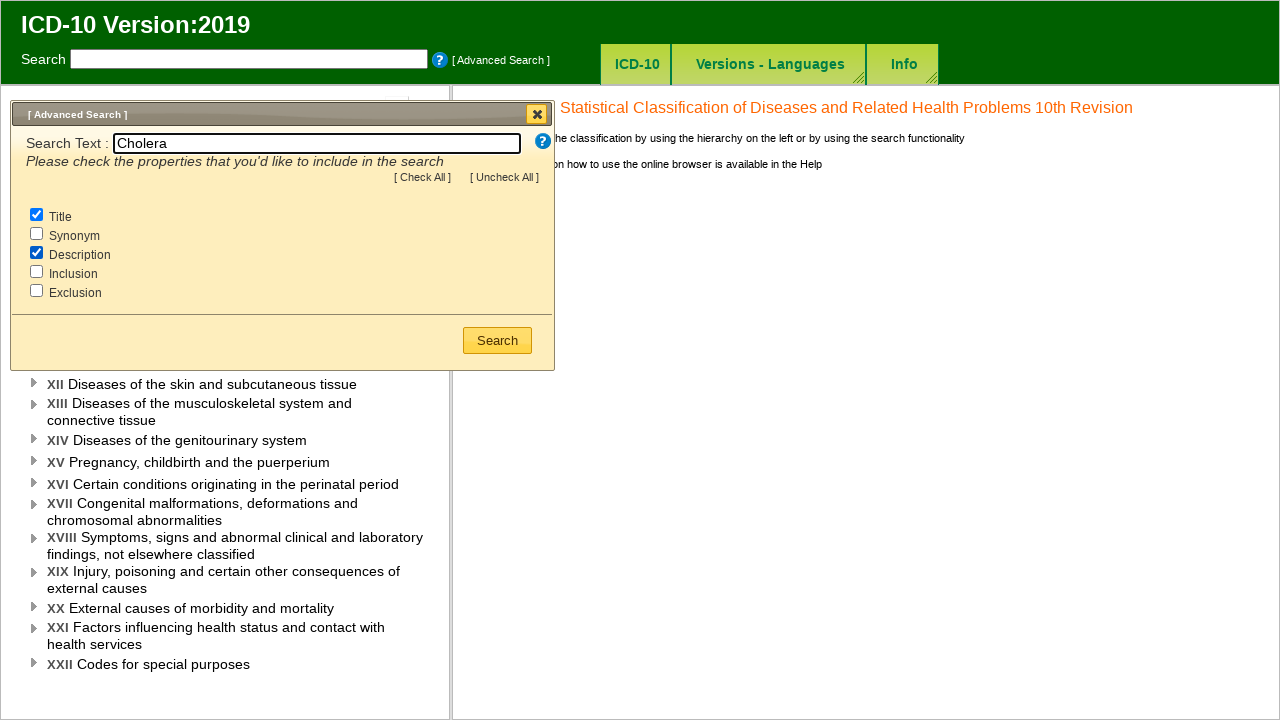

Clicked search submit button at (498, 340) on xpath=/html/body/div[8]/div[3]/div/button/span
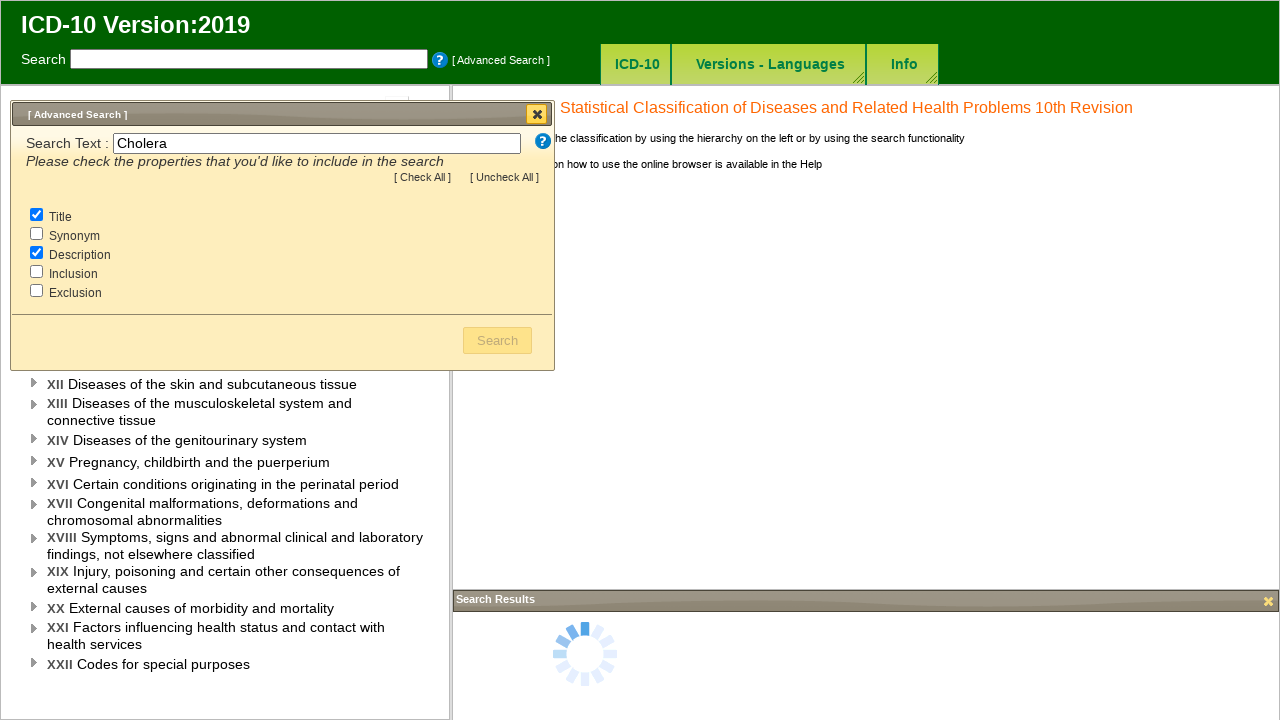

Closed search dialog at (537, 114) on xpath=/html/body/div[8]/div[1]/button/span[1]
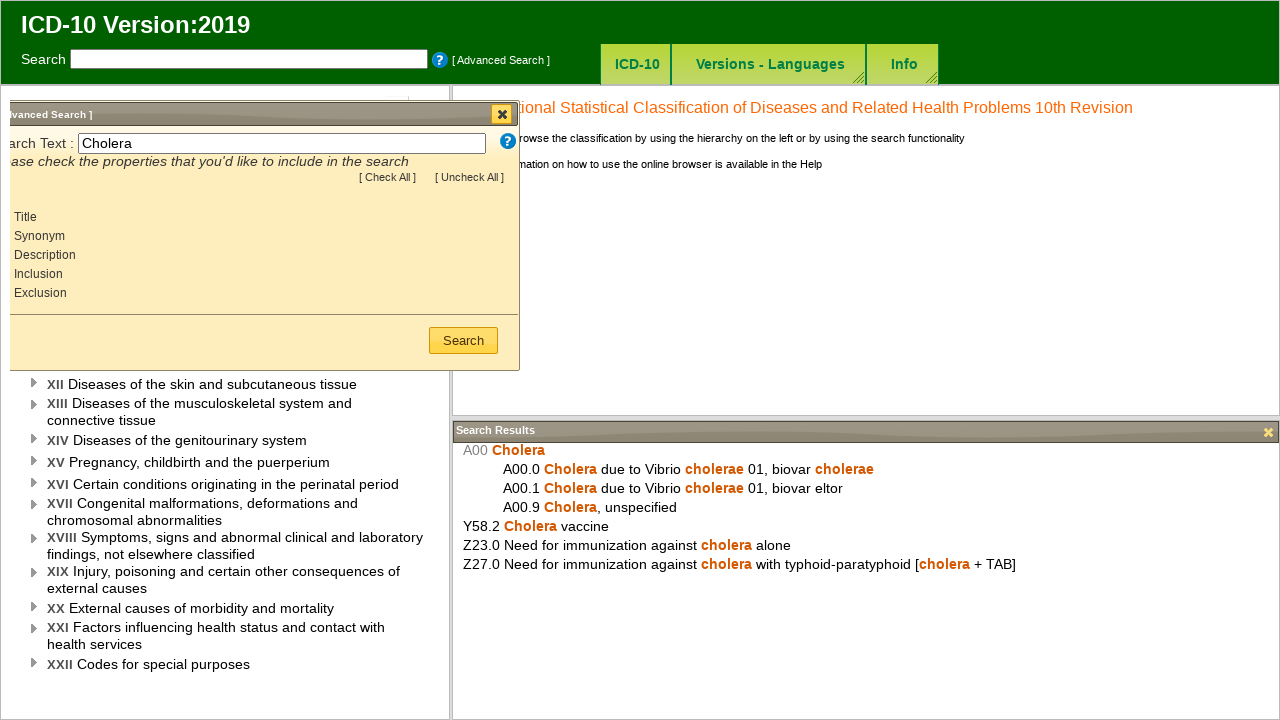

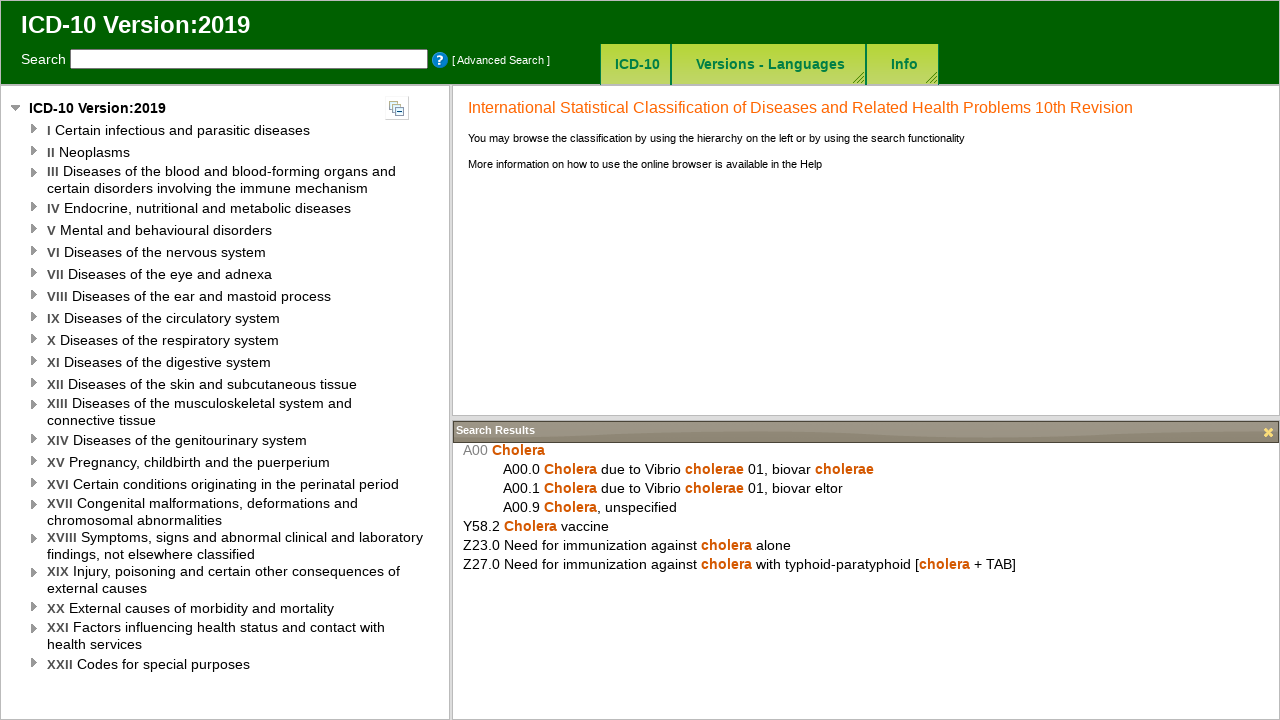